Tests dynamic button clicking functionality by sequentially clicking buttons that appear after previous button clicks, verifying all buttons were clicked successfully

Starting URL: https://testpages.eviltester.com/styled/dynamic-buttons-simple.html

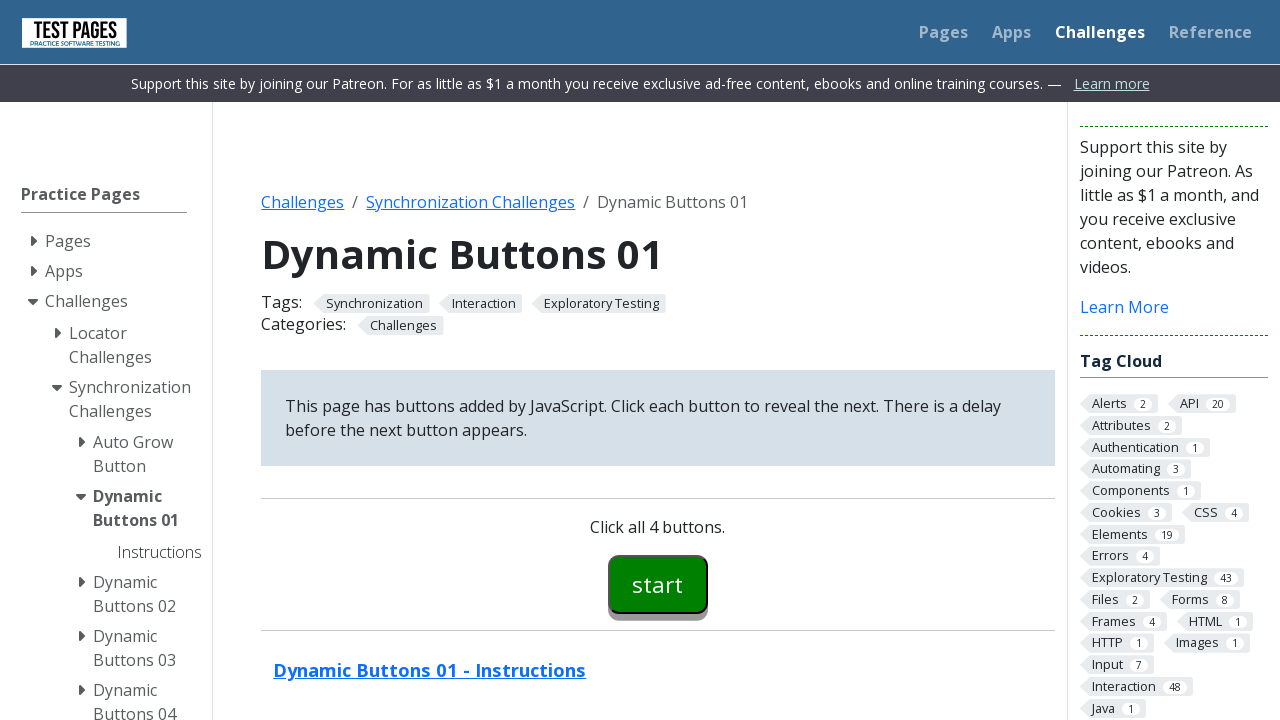

Clicked first button (#button00) at (658, 584) on #button00
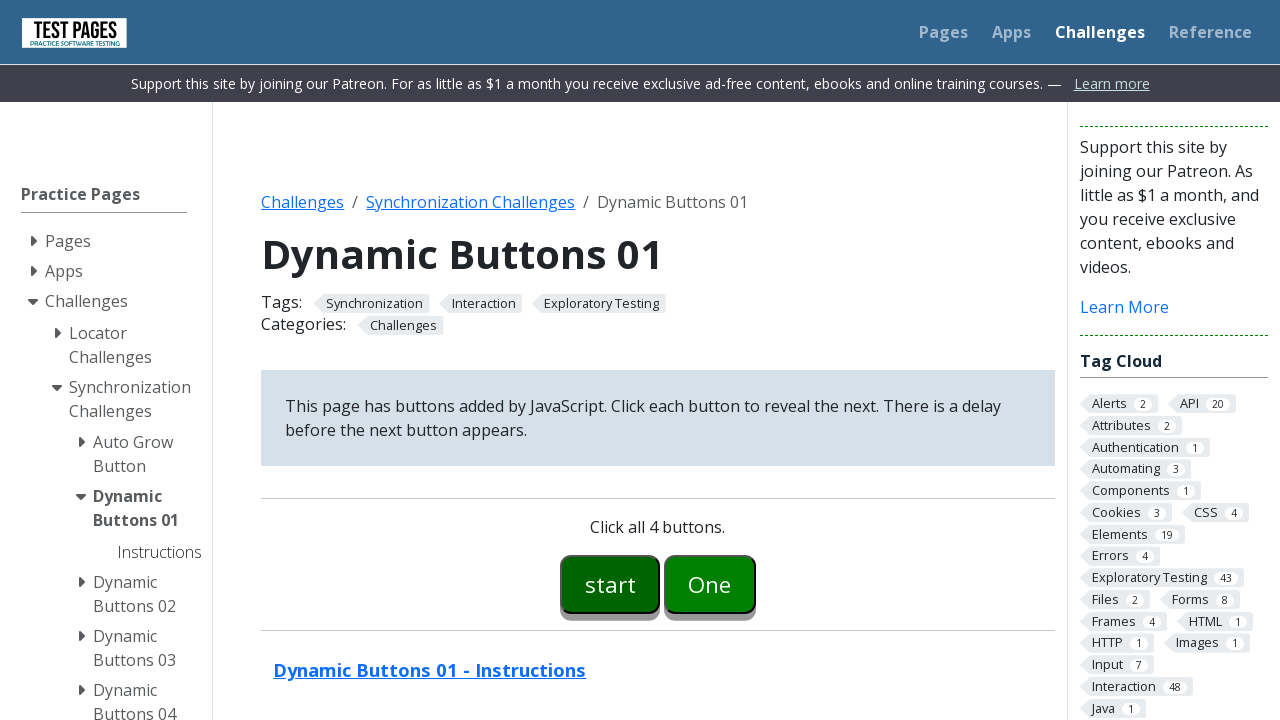

Clicked second button (#button01) at (710, 584) on #button01
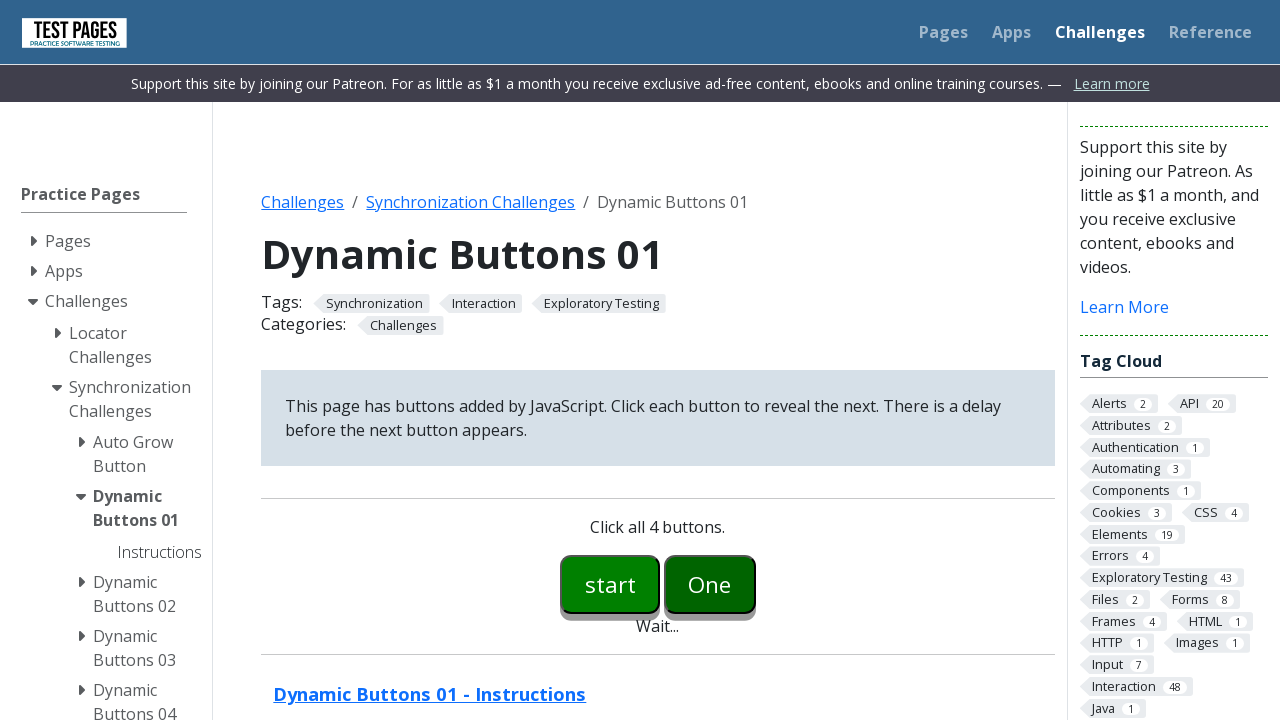

Third button (#button02) appeared
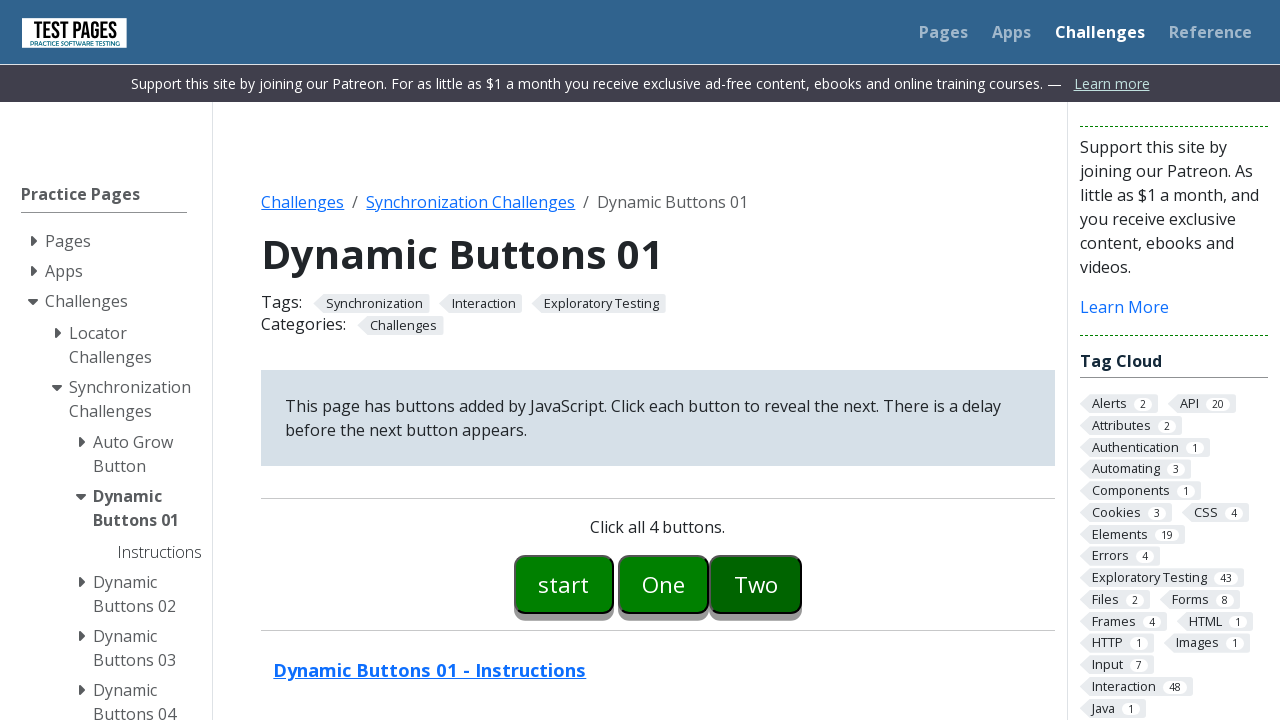

Clicked third button (#button02) at (756, 584) on #button02
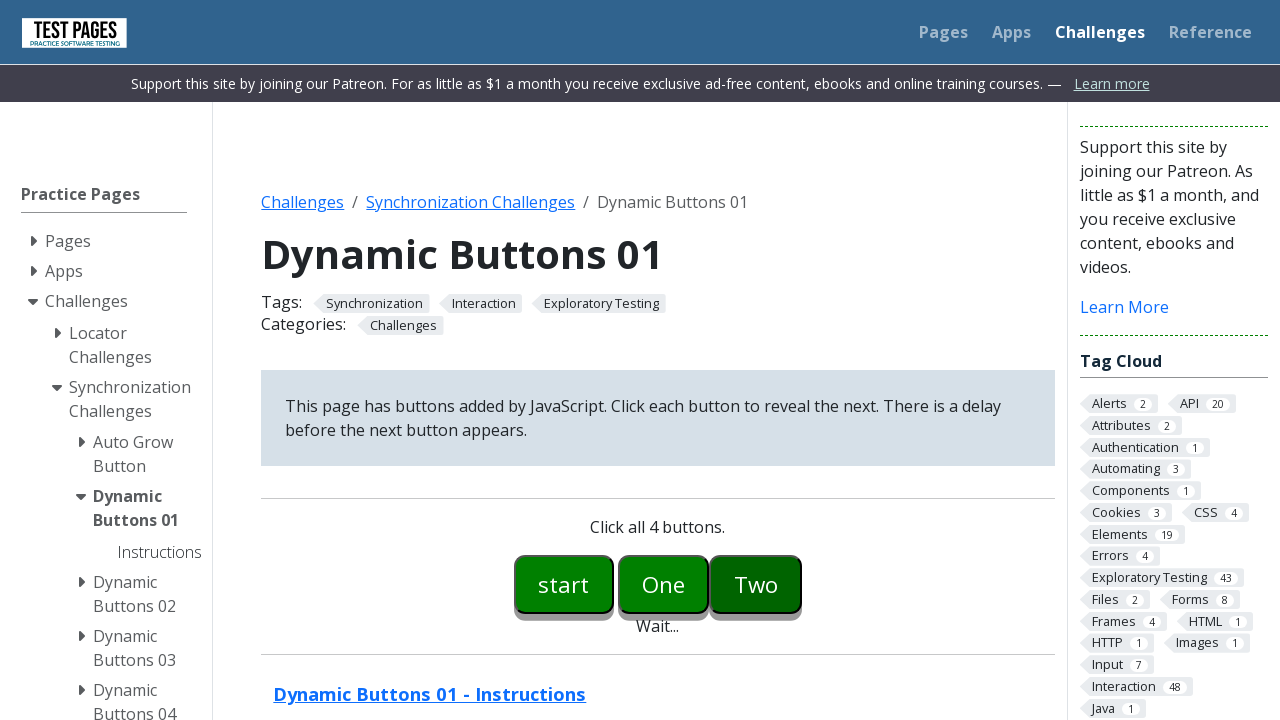

Fourth button (#button03) appeared
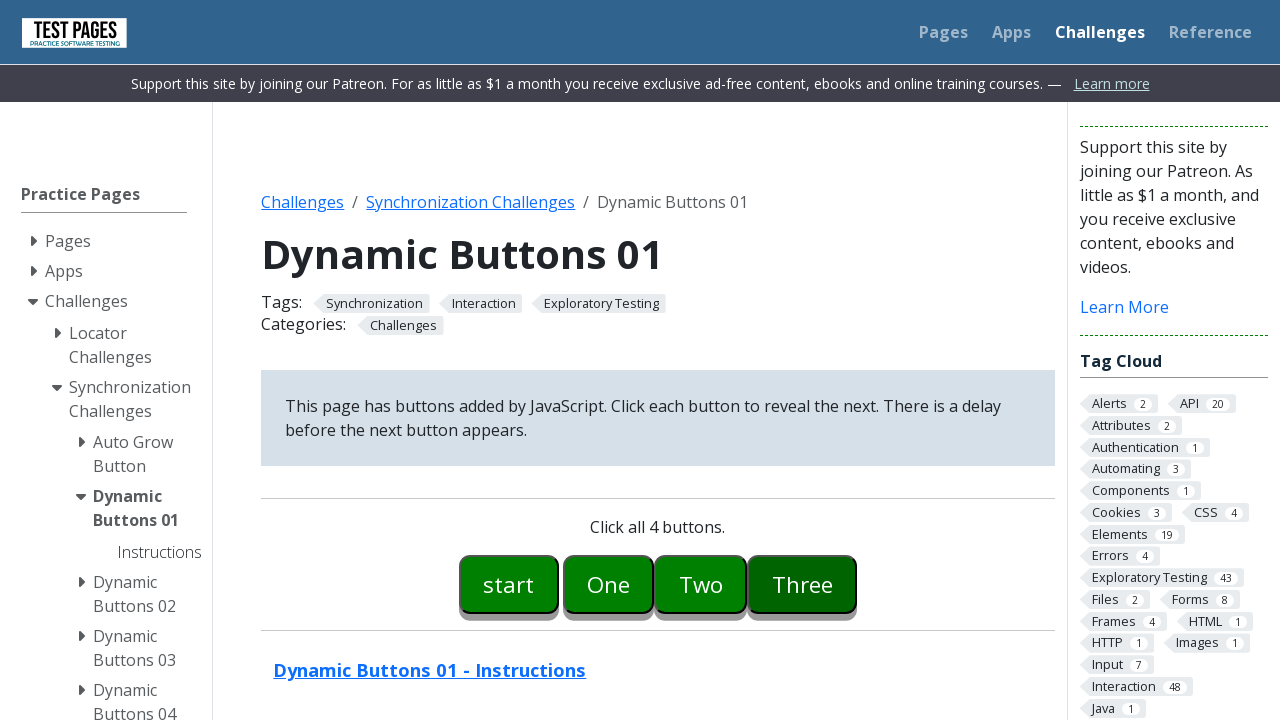

Clicked fourth button (#button03) at (802, 584) on #button03
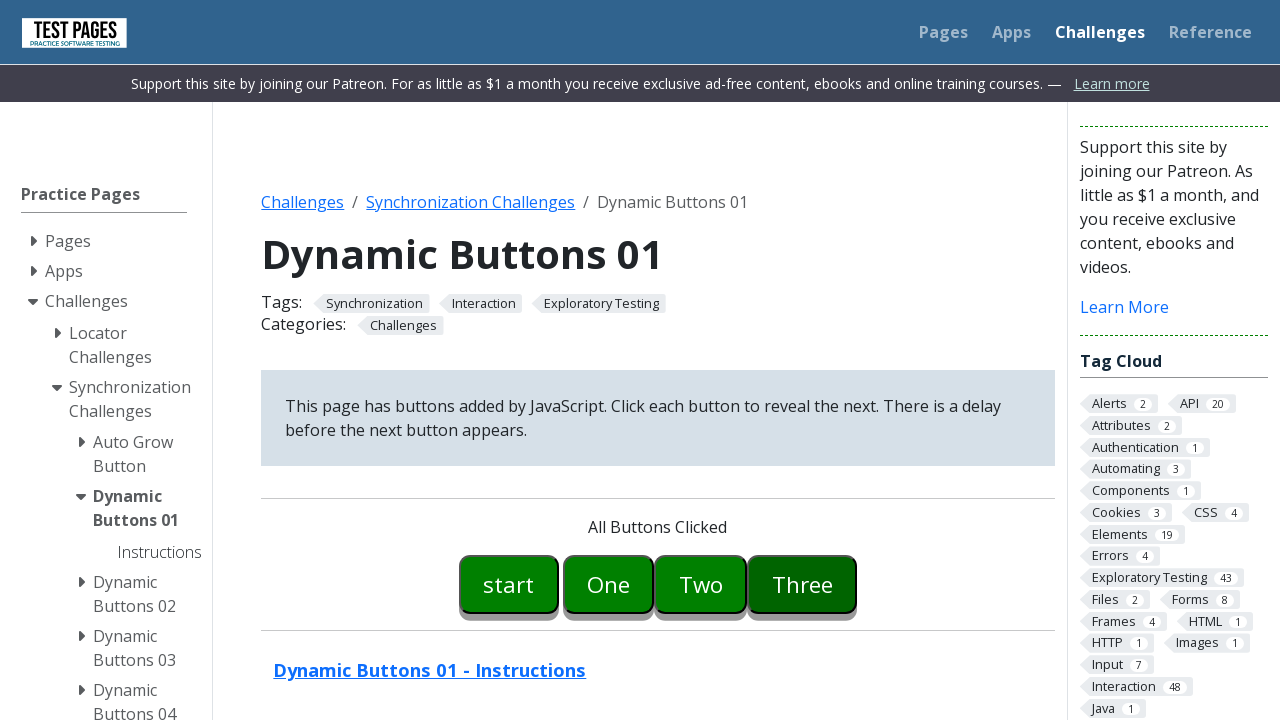

Success message appeared - all buttons clicked successfully
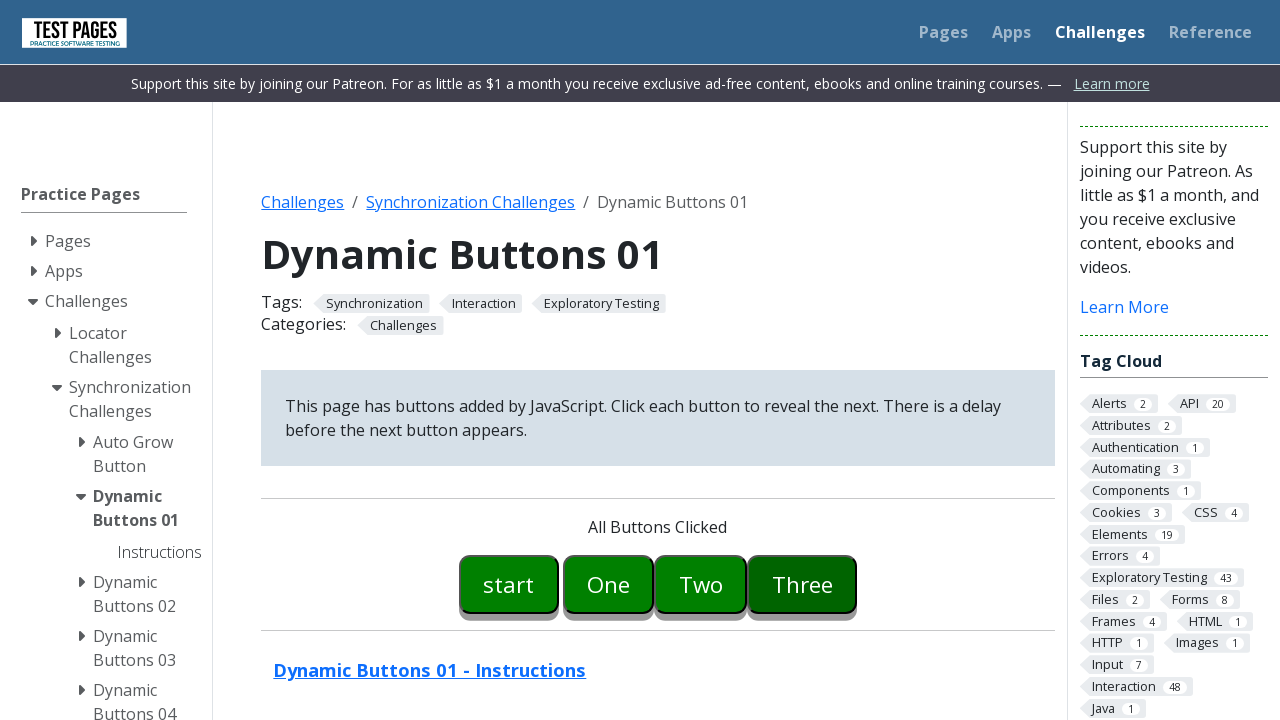

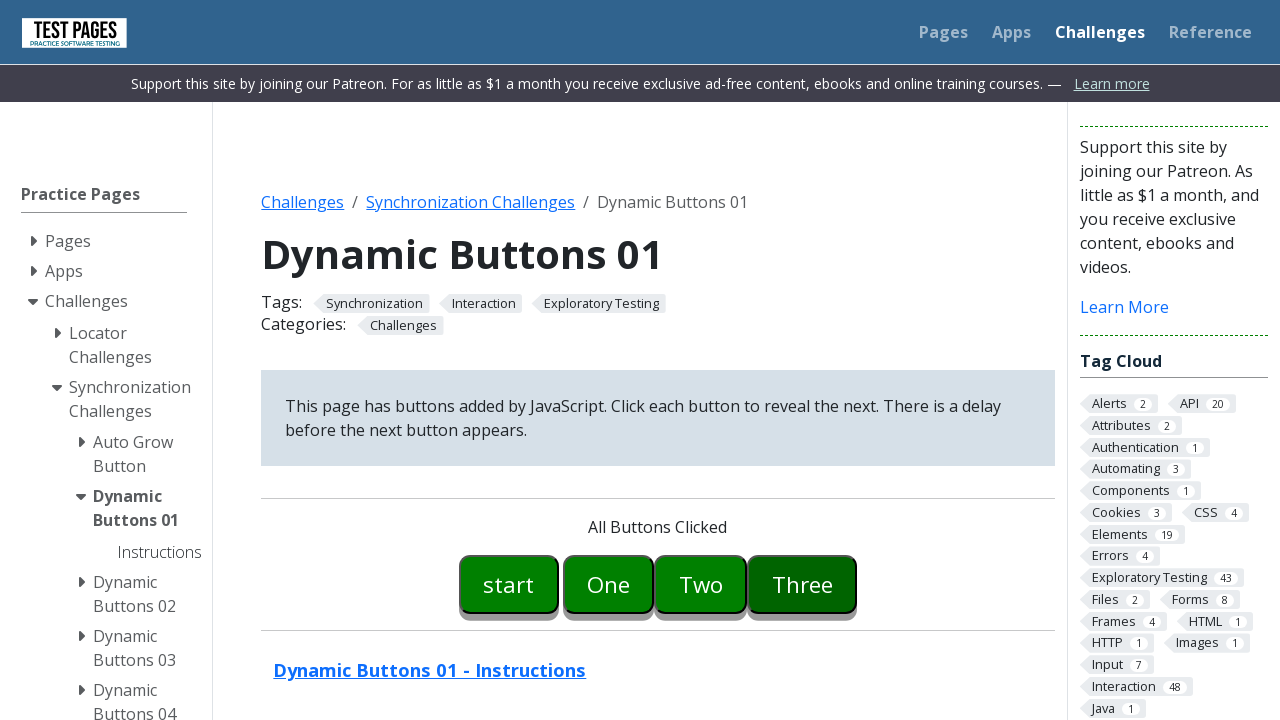